Tests JavaScript prompt alert functionality by triggering a prompt, entering text, and accepting it

Starting URL: https://v1.training-support.net/selenium/javascript-alerts

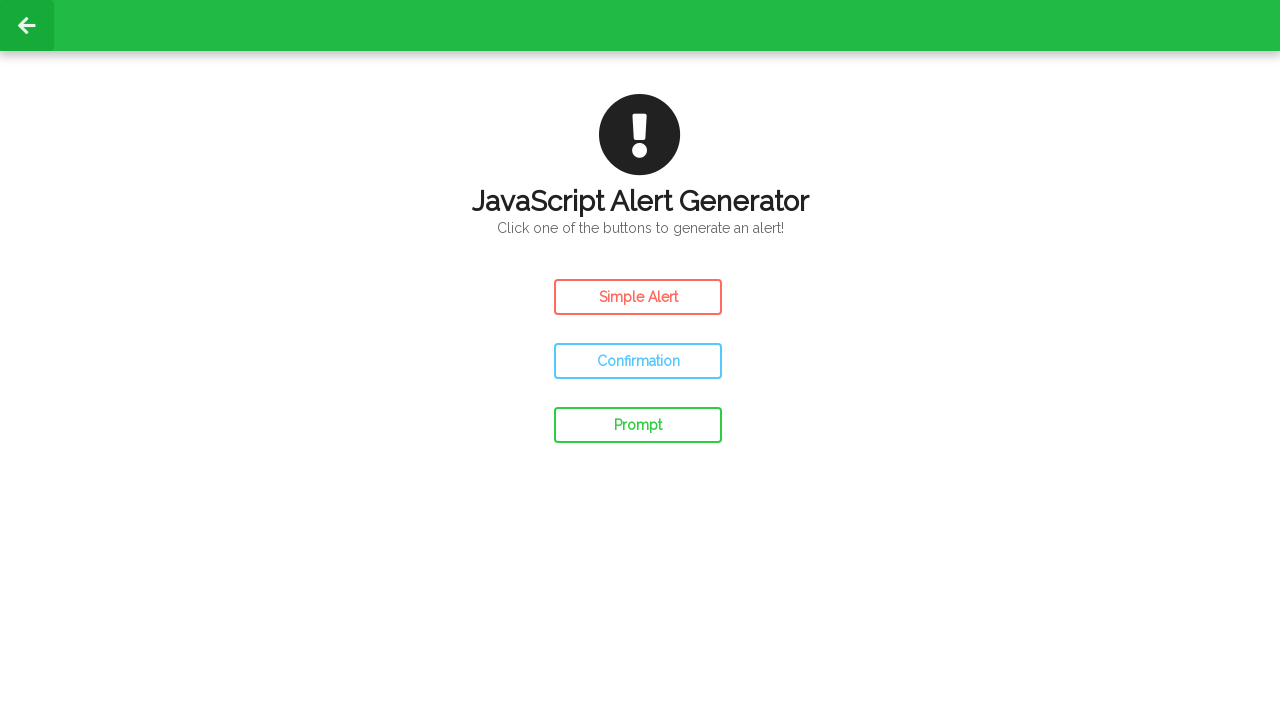

Clicked prompt button to trigger JavaScript prompt dialog at (638, 425) on #prompt
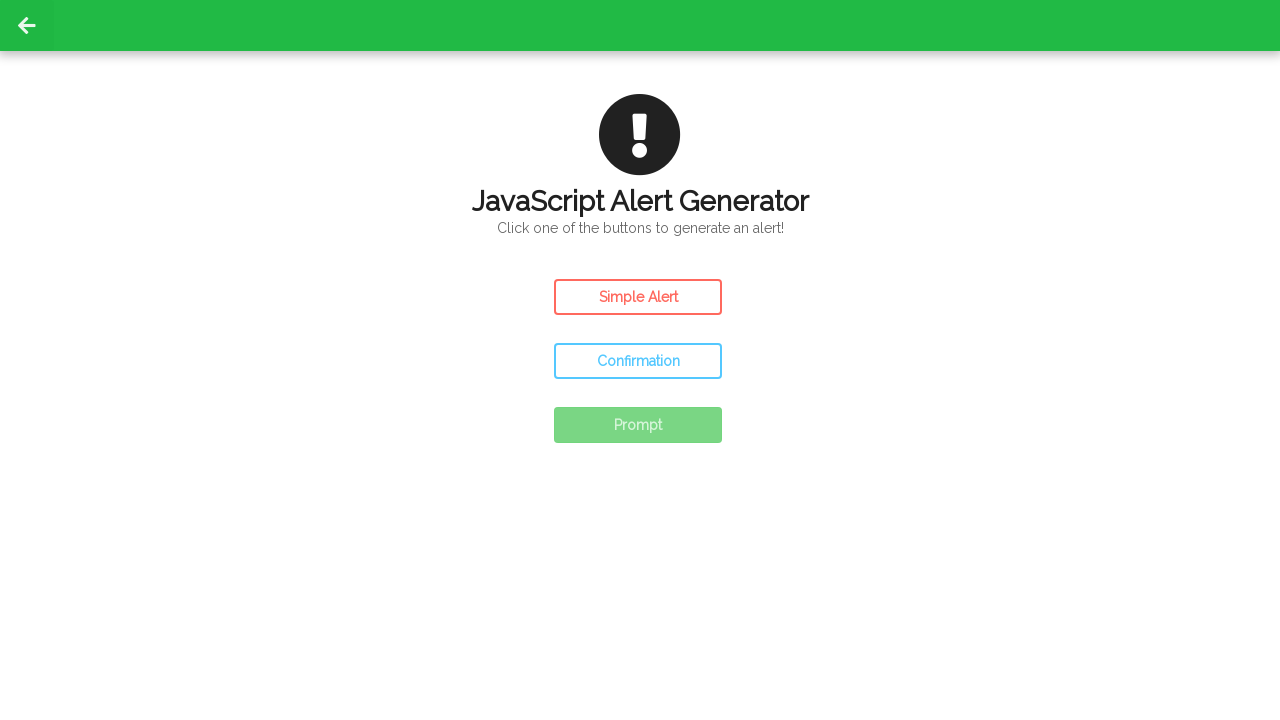

Set up dialog handler to accept prompt with text 'Awesome!'
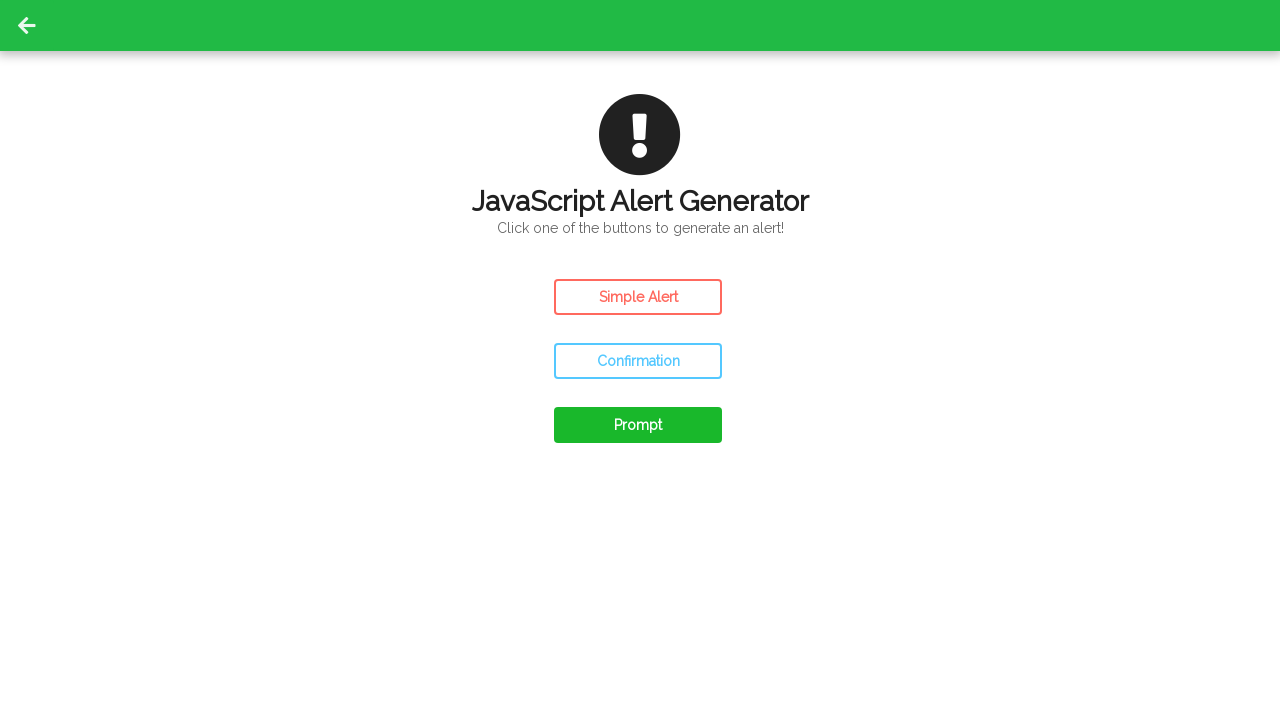

Clicked prompt button again to trigger dialog with handler active at (638, 425) on #prompt
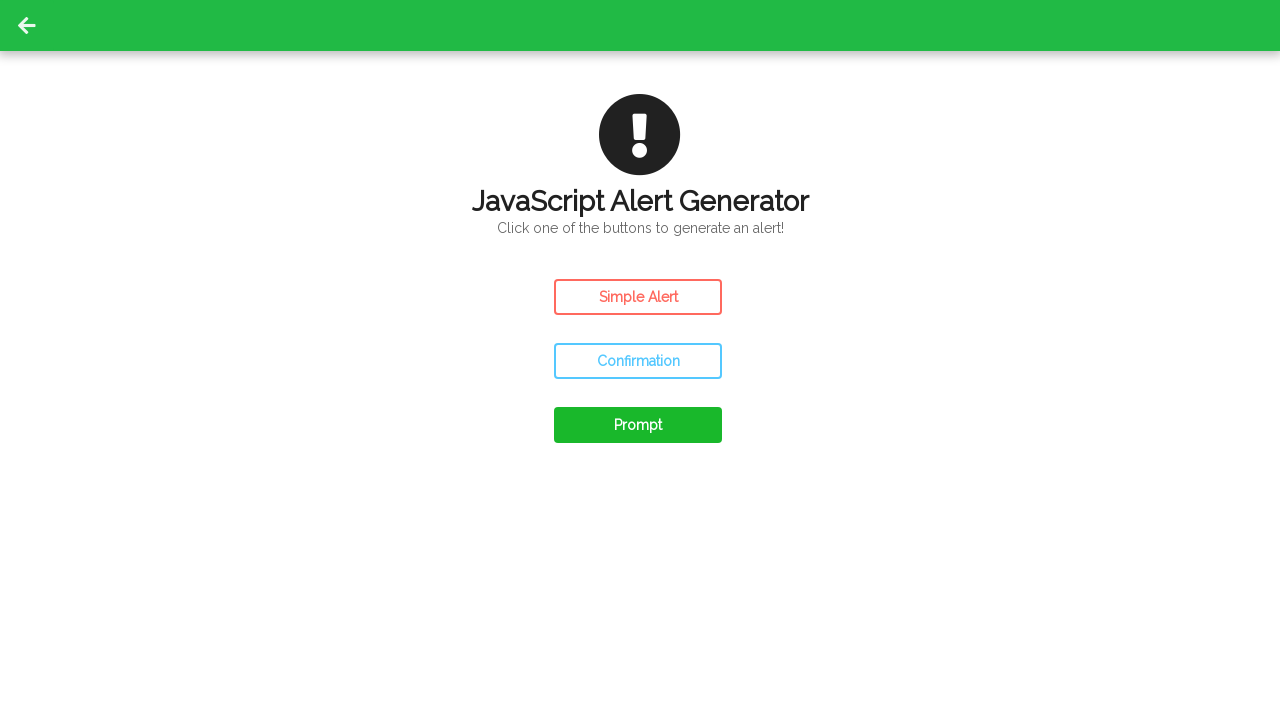

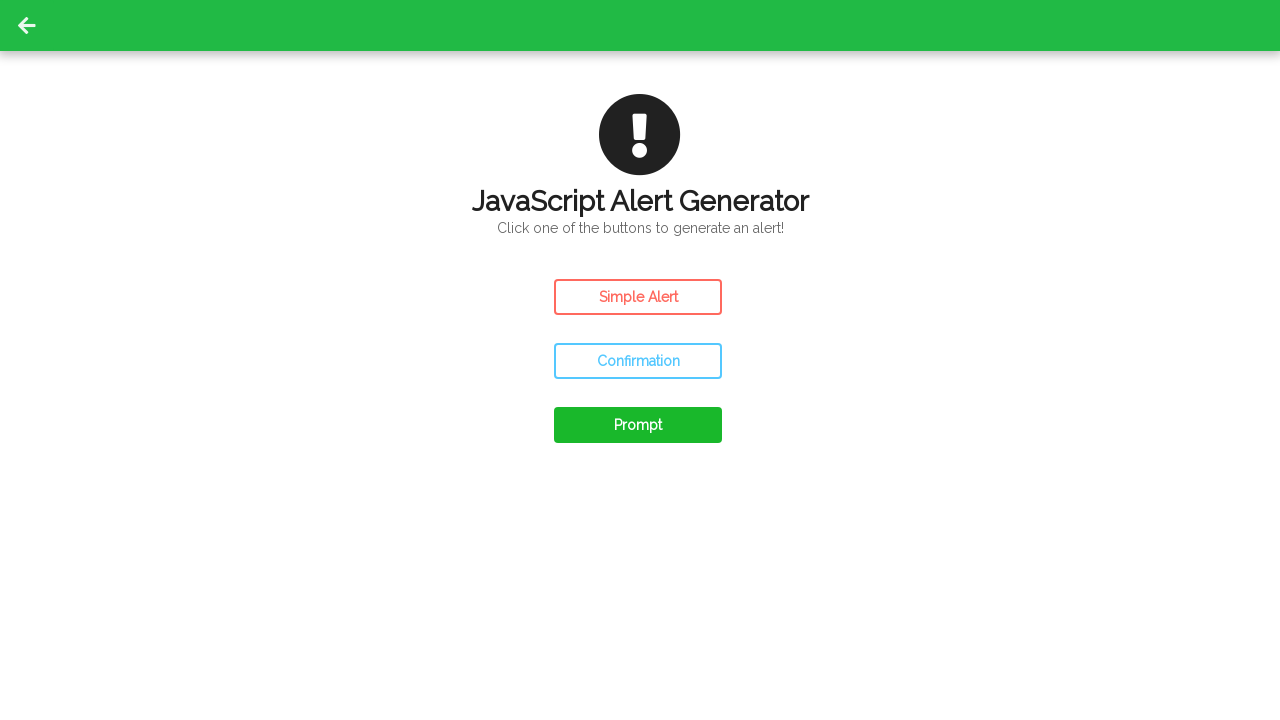